Tests radio button functionality by clicking the Yes radio button and verifying it becomes selected

Starting URL: https://demoqa.com/radio-button

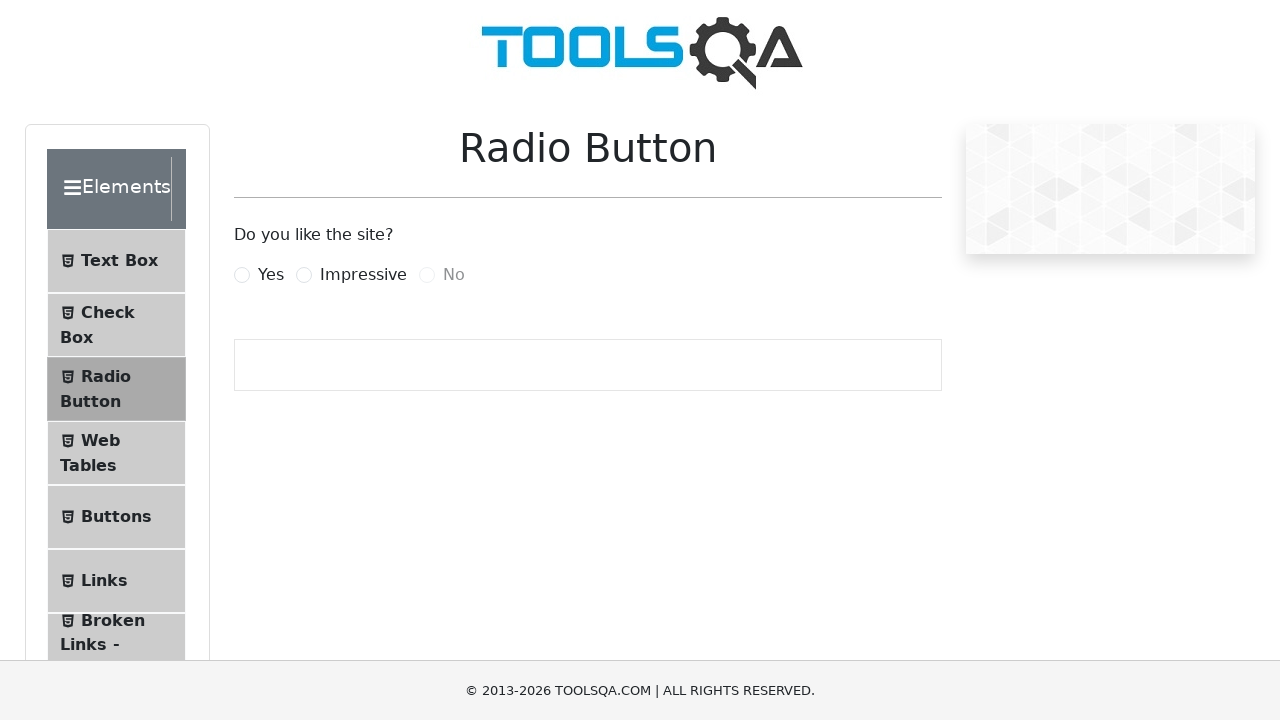

Clicked the Yes radio button label at (271, 275) on label:has-text('Yes')
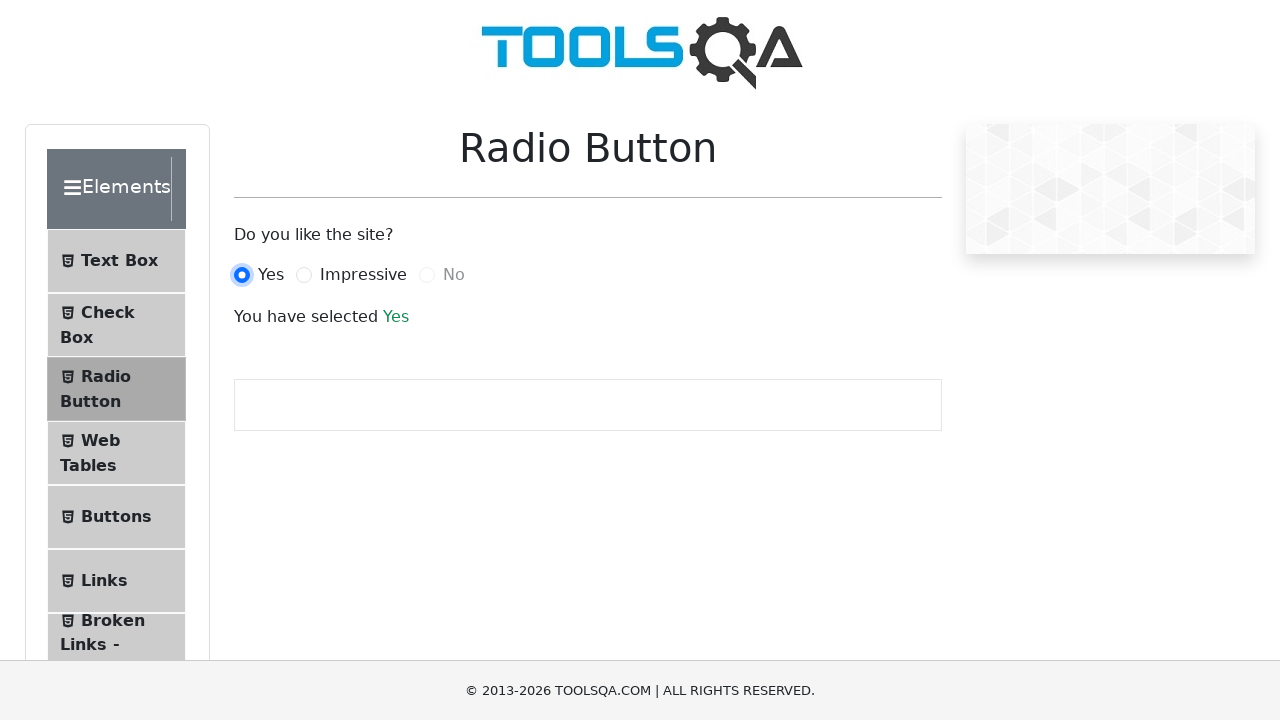

Waited for radio button selection to register
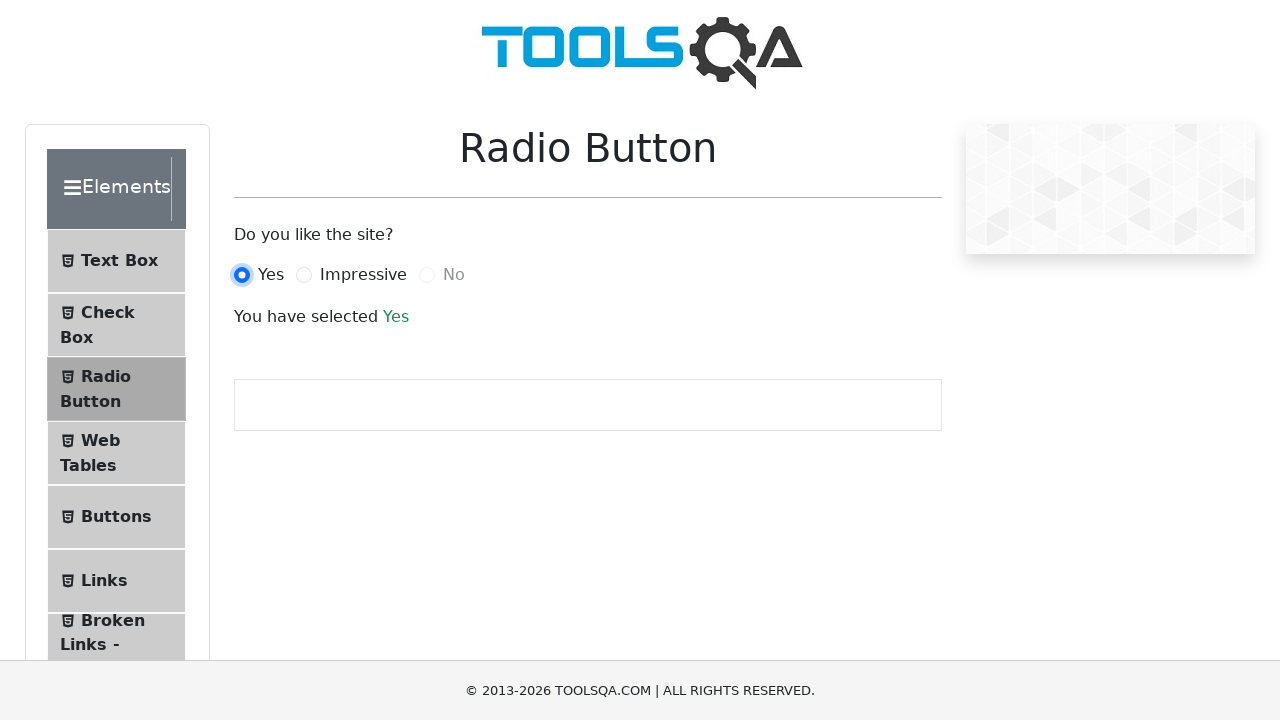

Verified the Yes radio button is selected
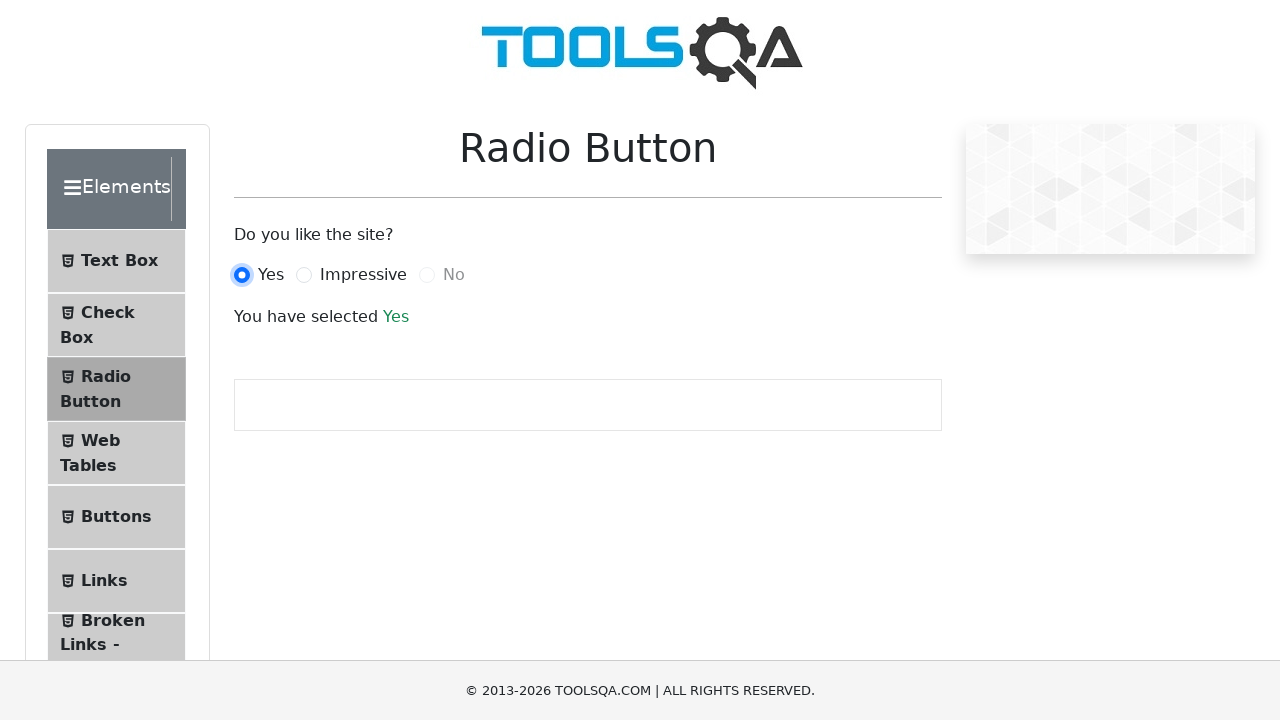

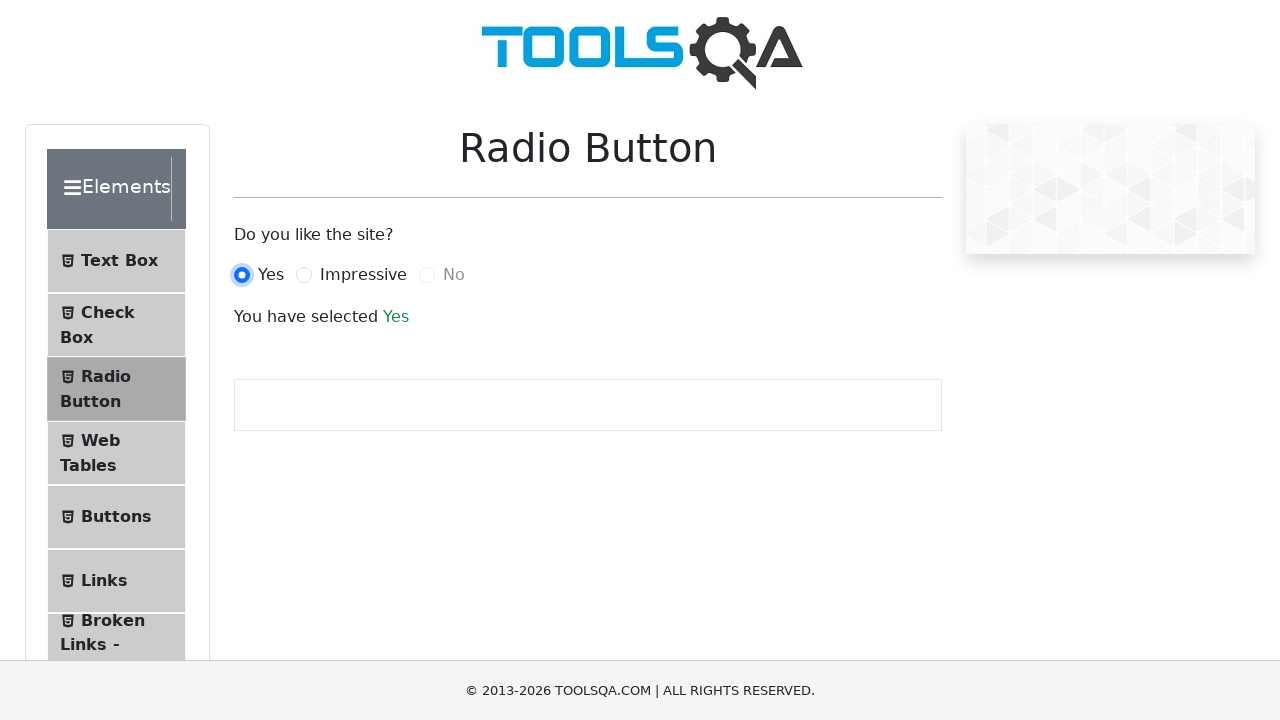